Tests hover functionality by hovering over the first avatar and verifying that additional user information caption appears

Starting URL: http://the-internet.herokuapp.com/hovers

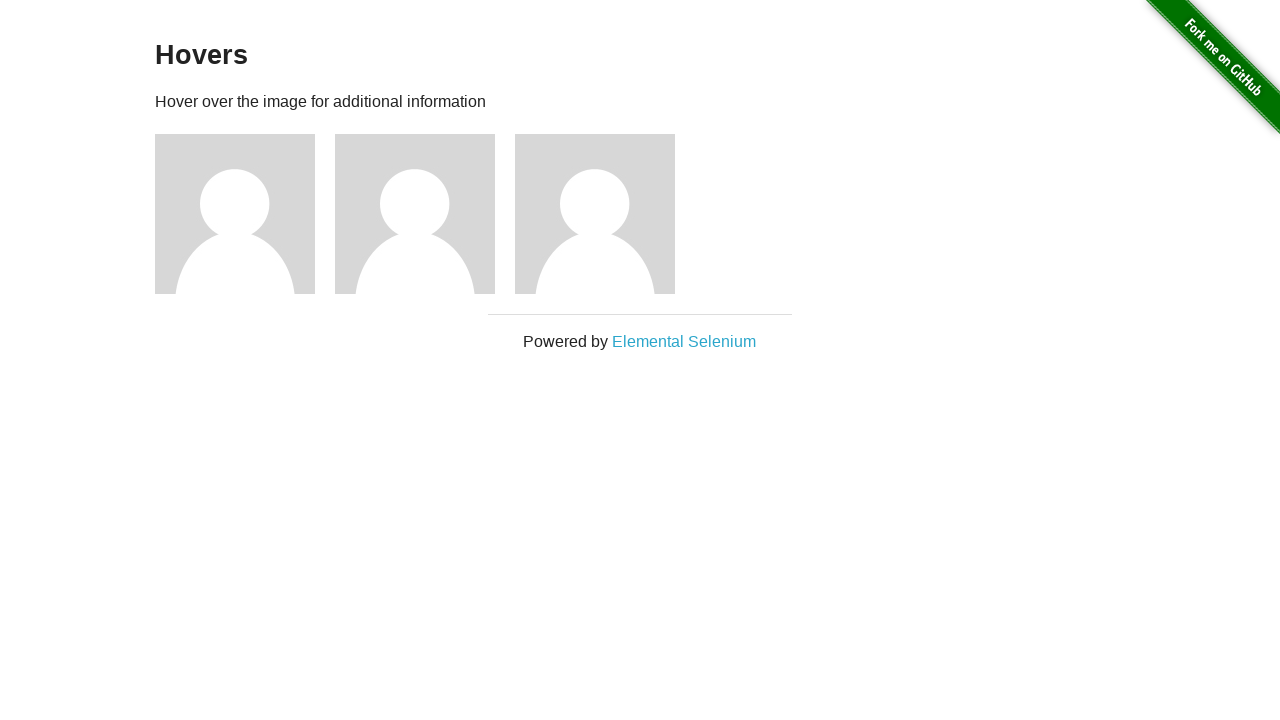

Located the first avatar figure element
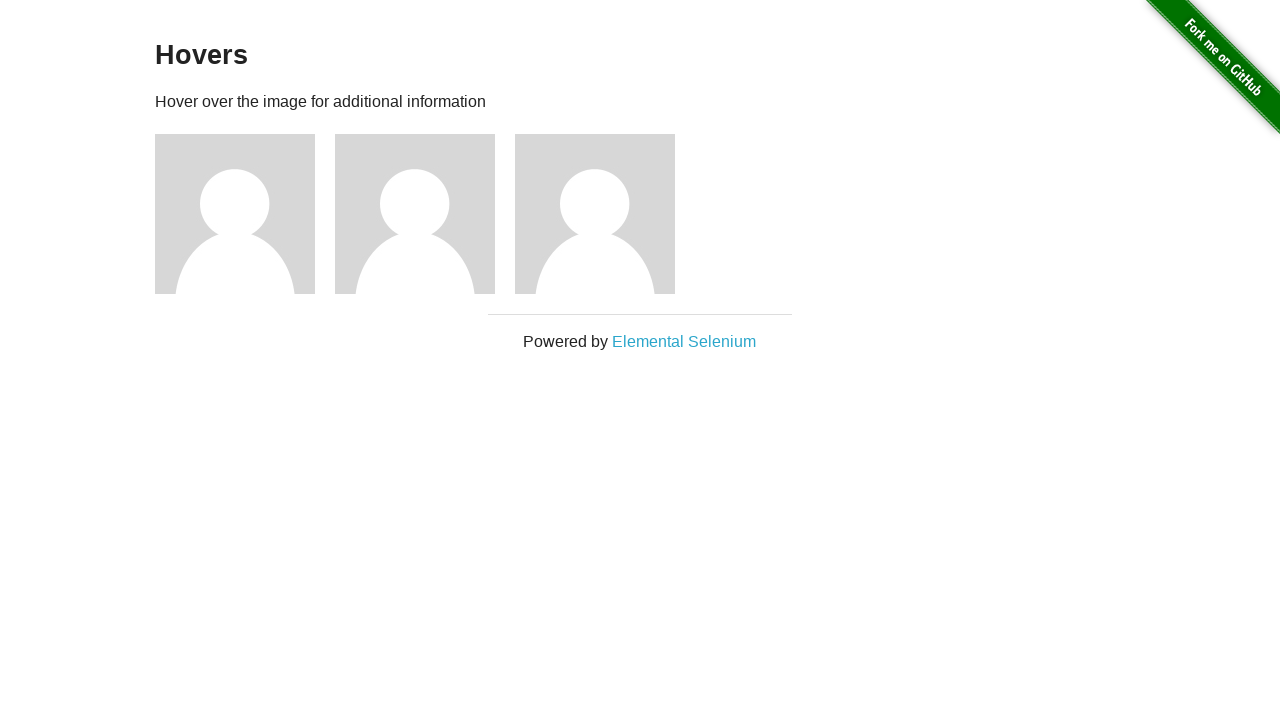

Hovered over the first avatar at (245, 214) on .figure >> nth=0
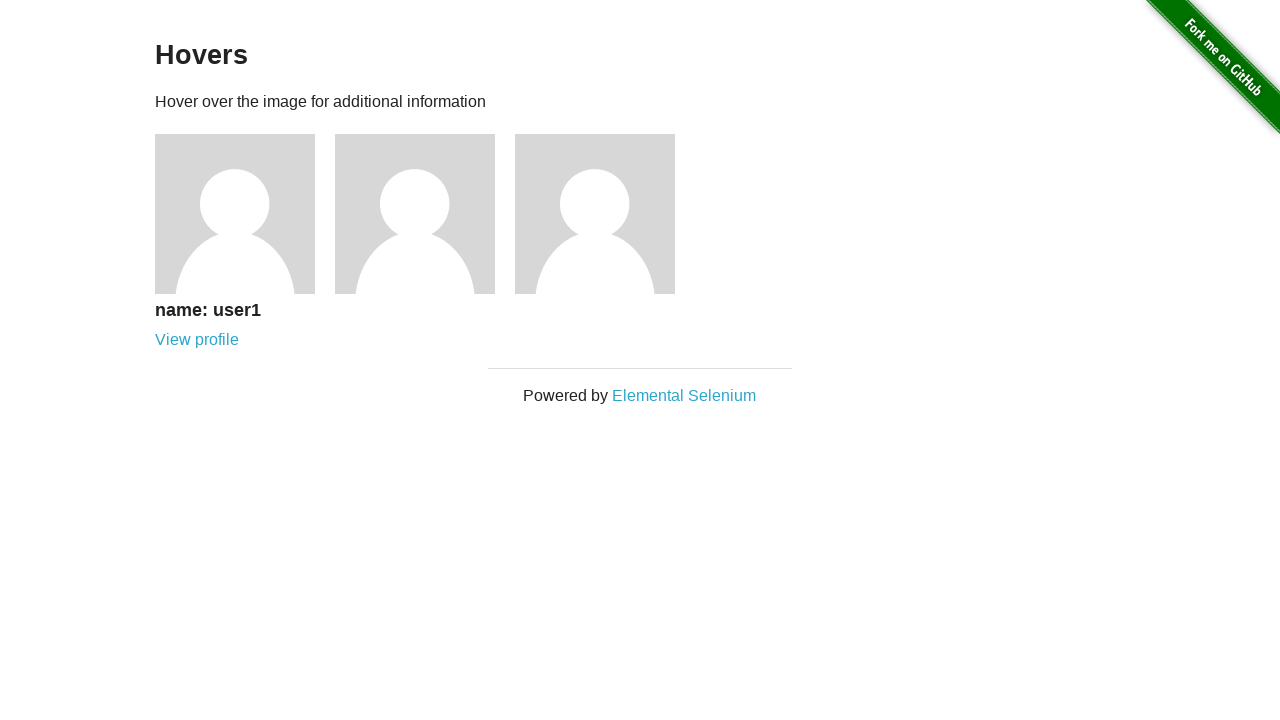

Located the first figure caption element
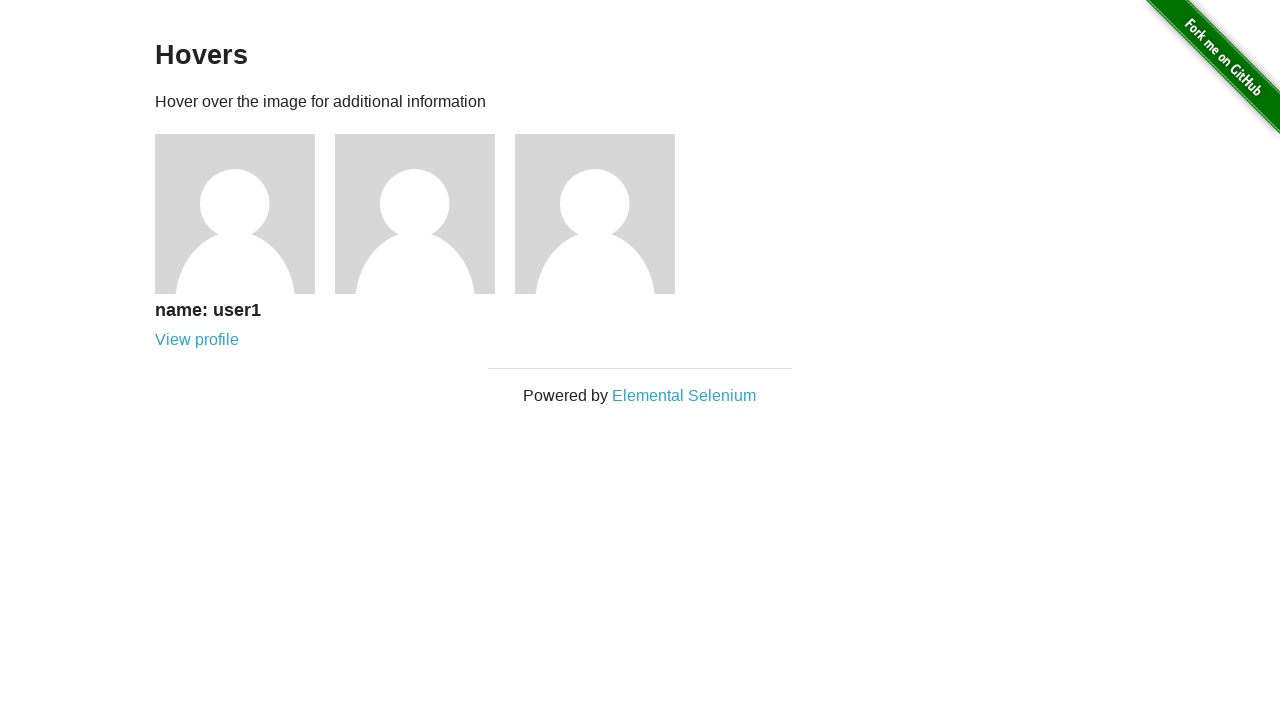

User information caption appeared after hover
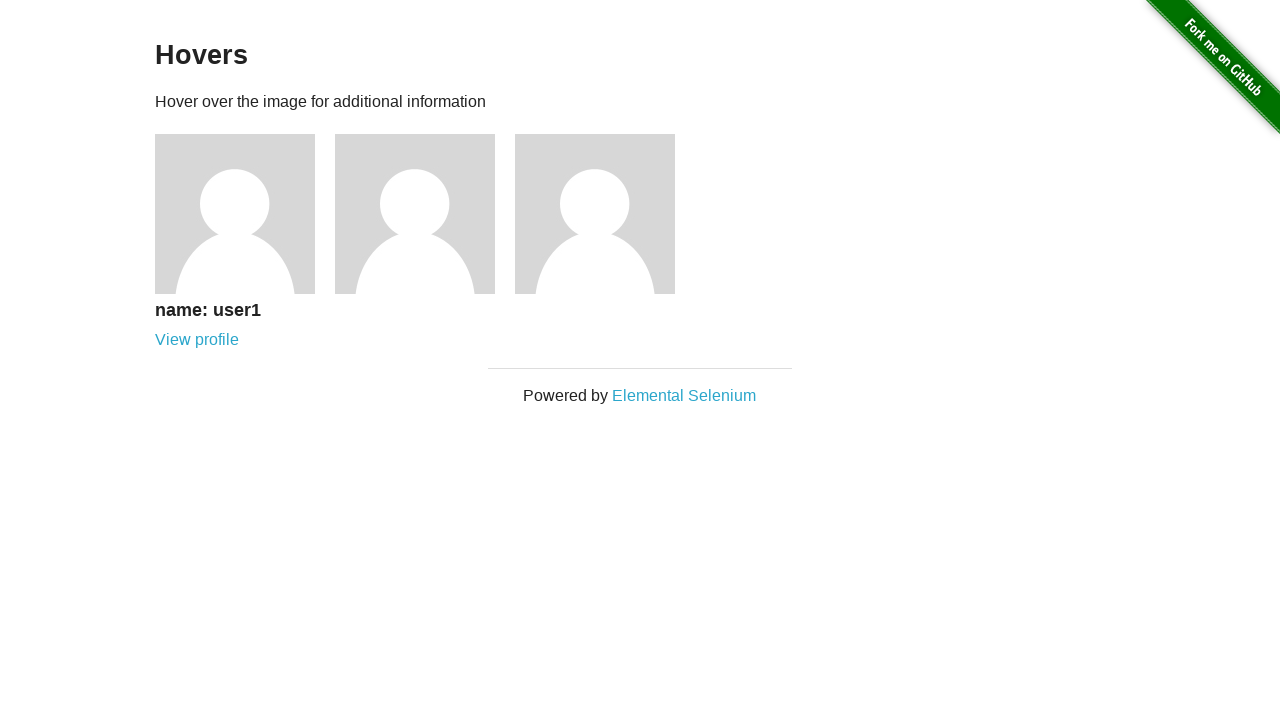

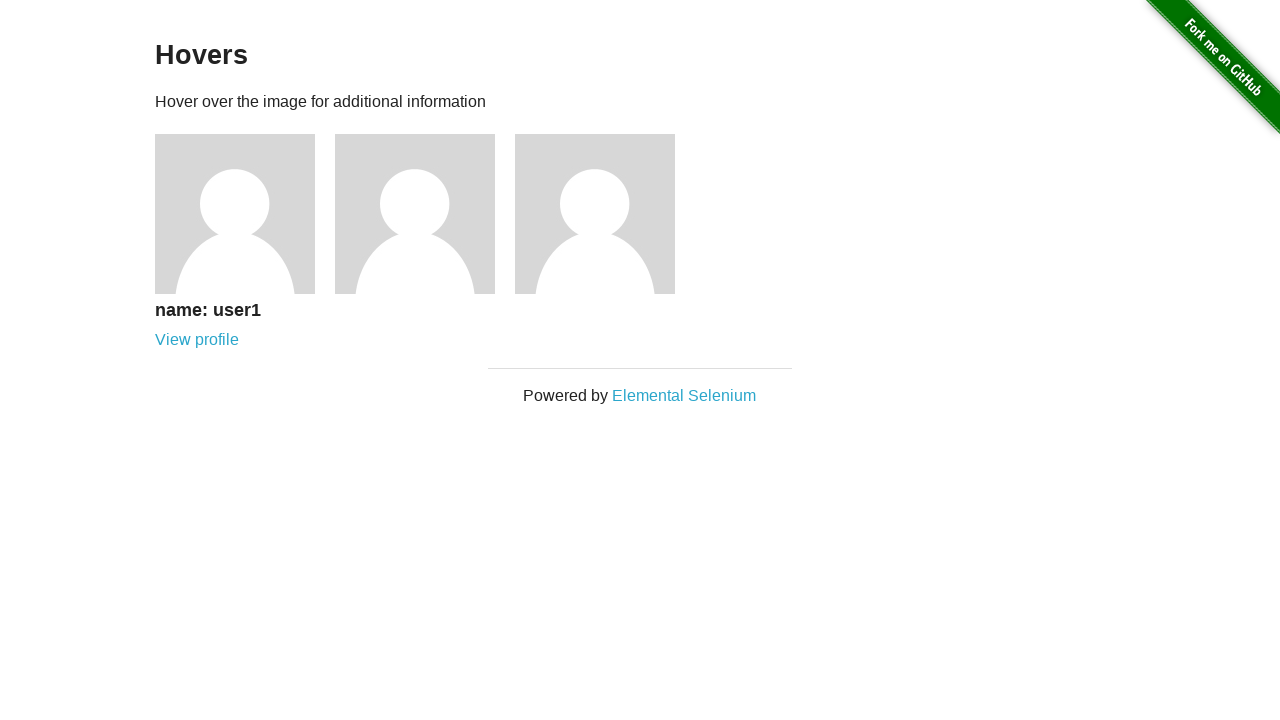